Navigates to the Syntax Techs Selenium practice page and verifies it loads successfully

Starting URL: http://syntaxtechs.com/selenium-practice/index.php

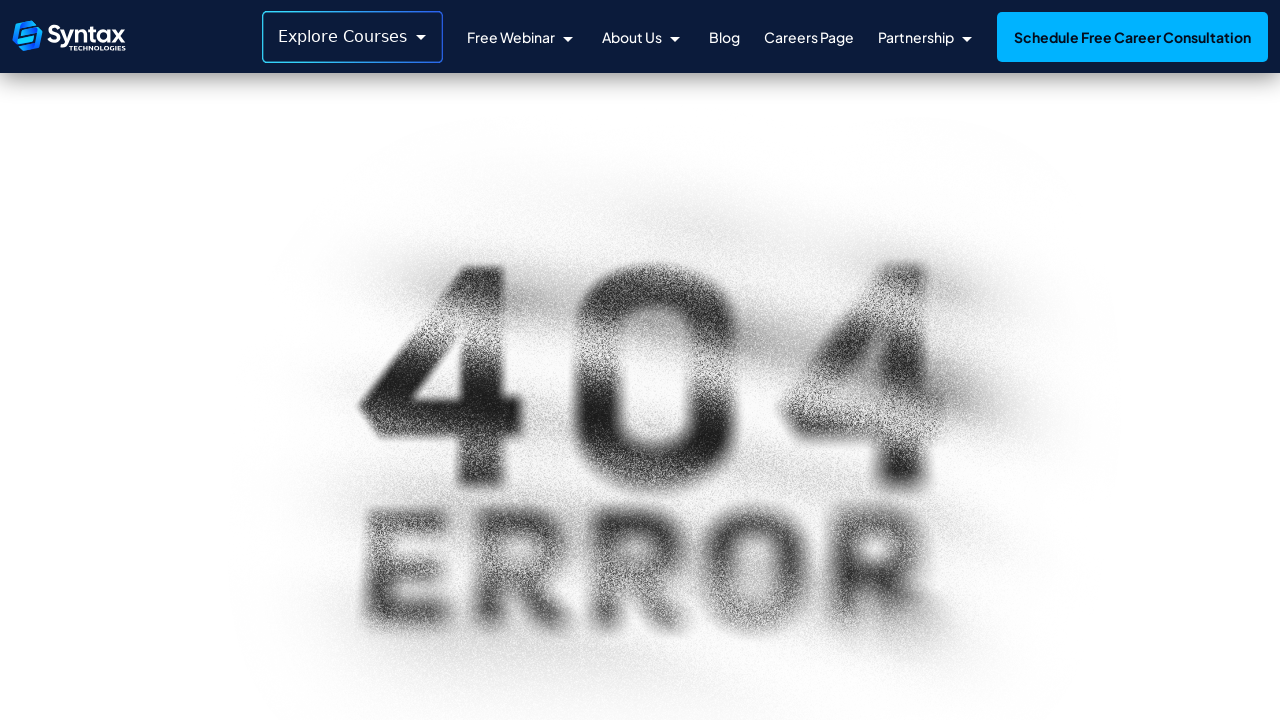

Waited for page DOM content to load
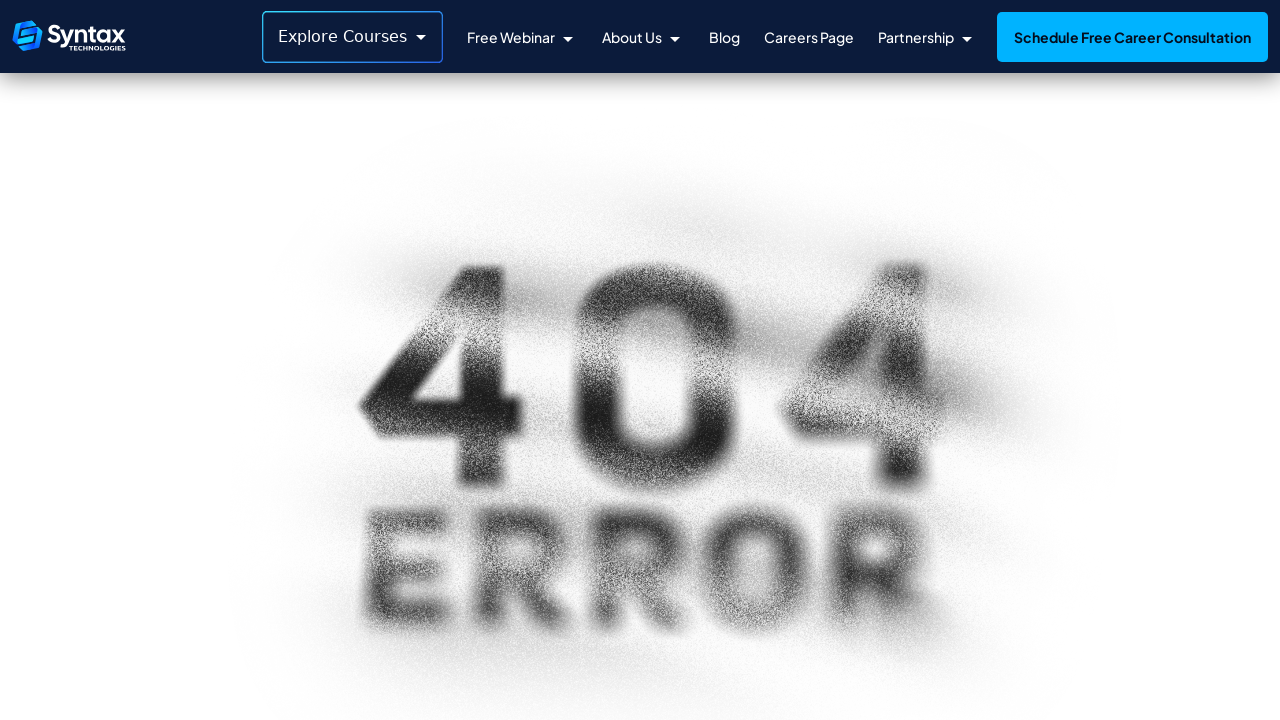

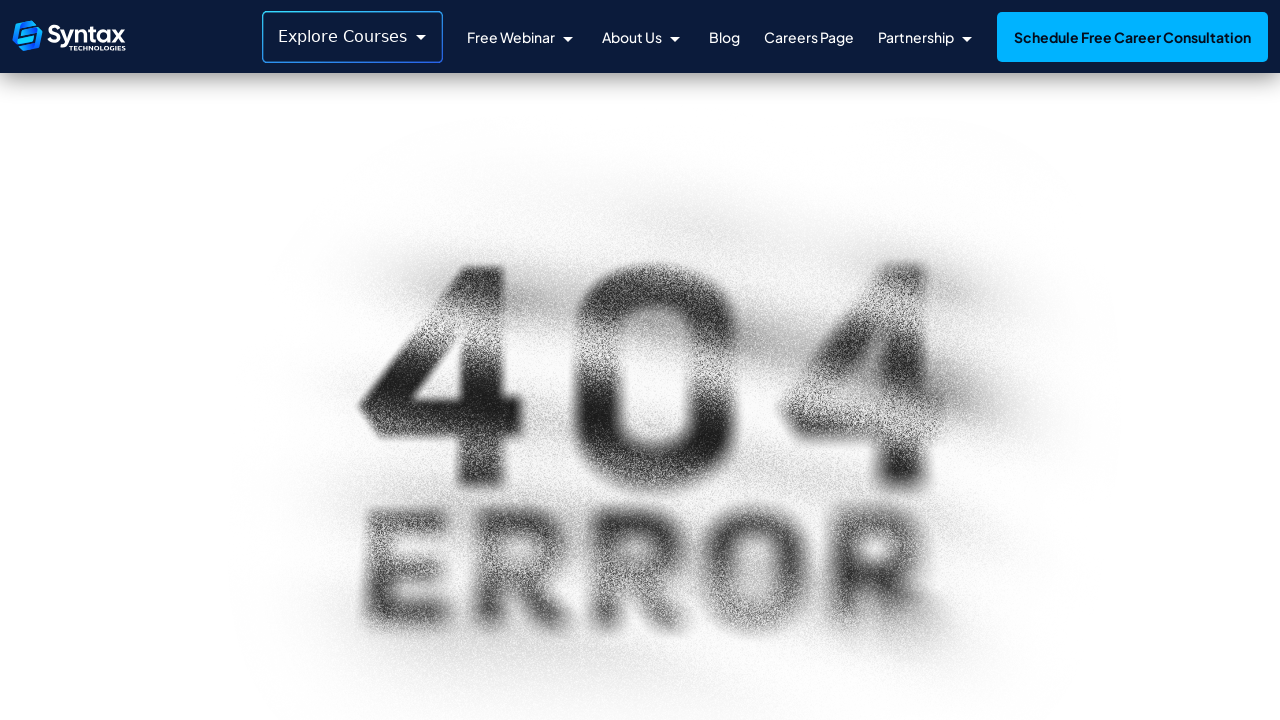